Navigates to automation practice page and locates elements using XPath sibling traversal

Starting URL: https://rahulshettyacademy.com/AutomationPractice/

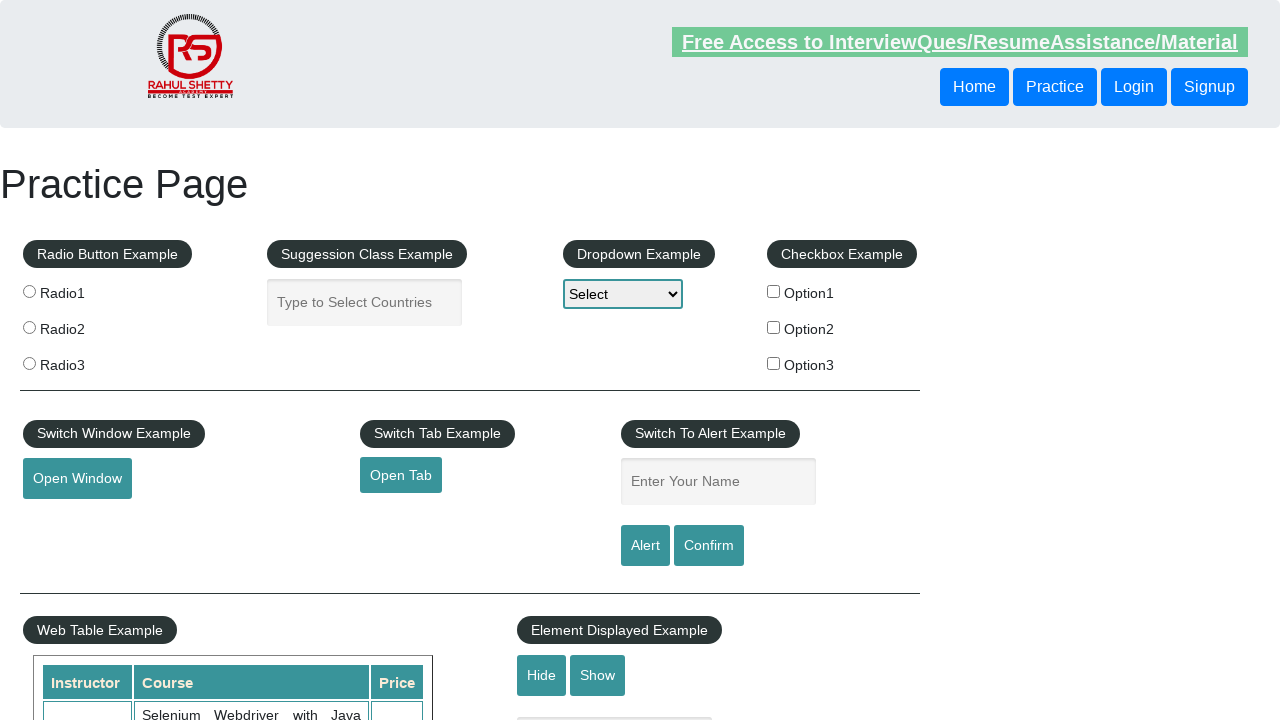

Navigated to automation practice page
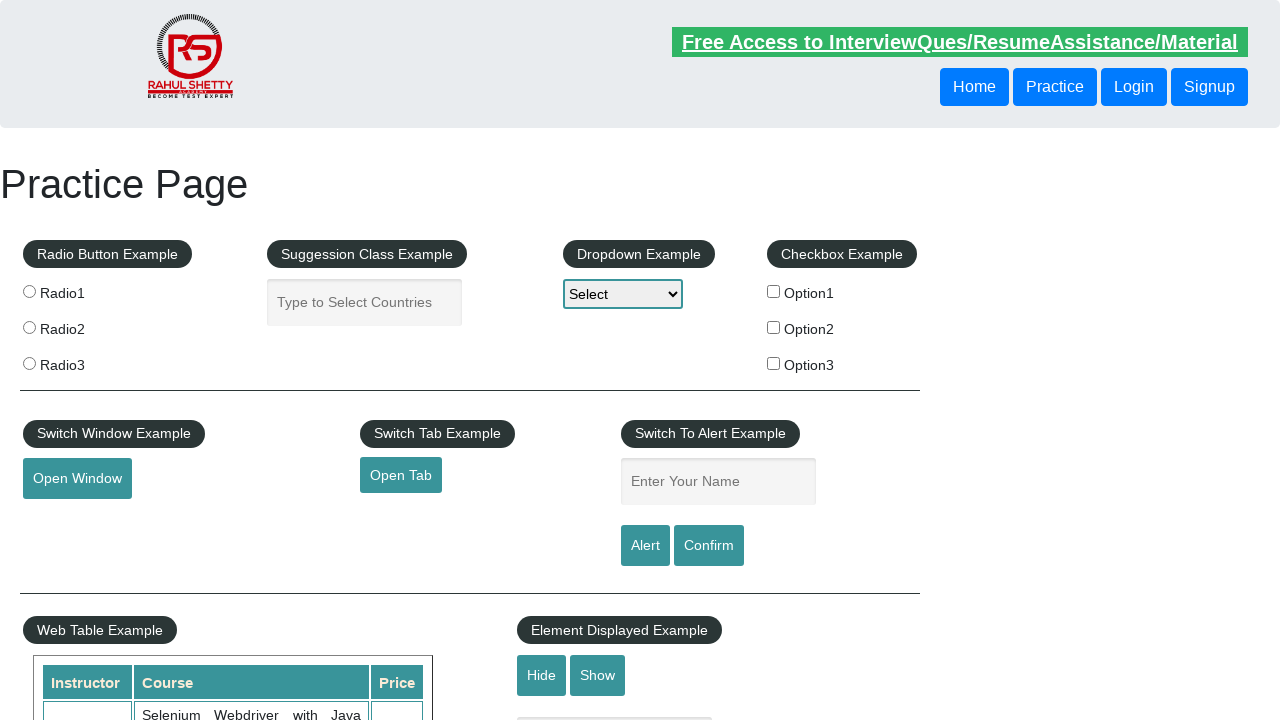

Located button element using XPath sibling traversal and retrieved text content
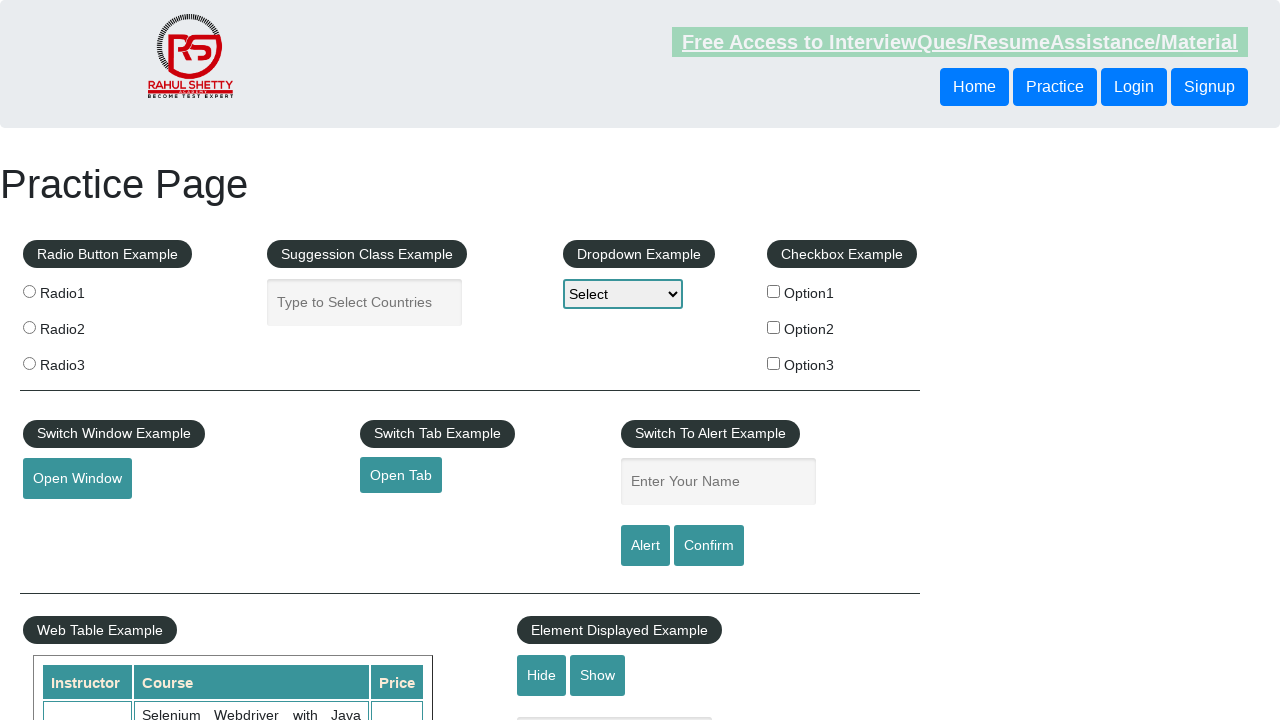

Printed button text: Login
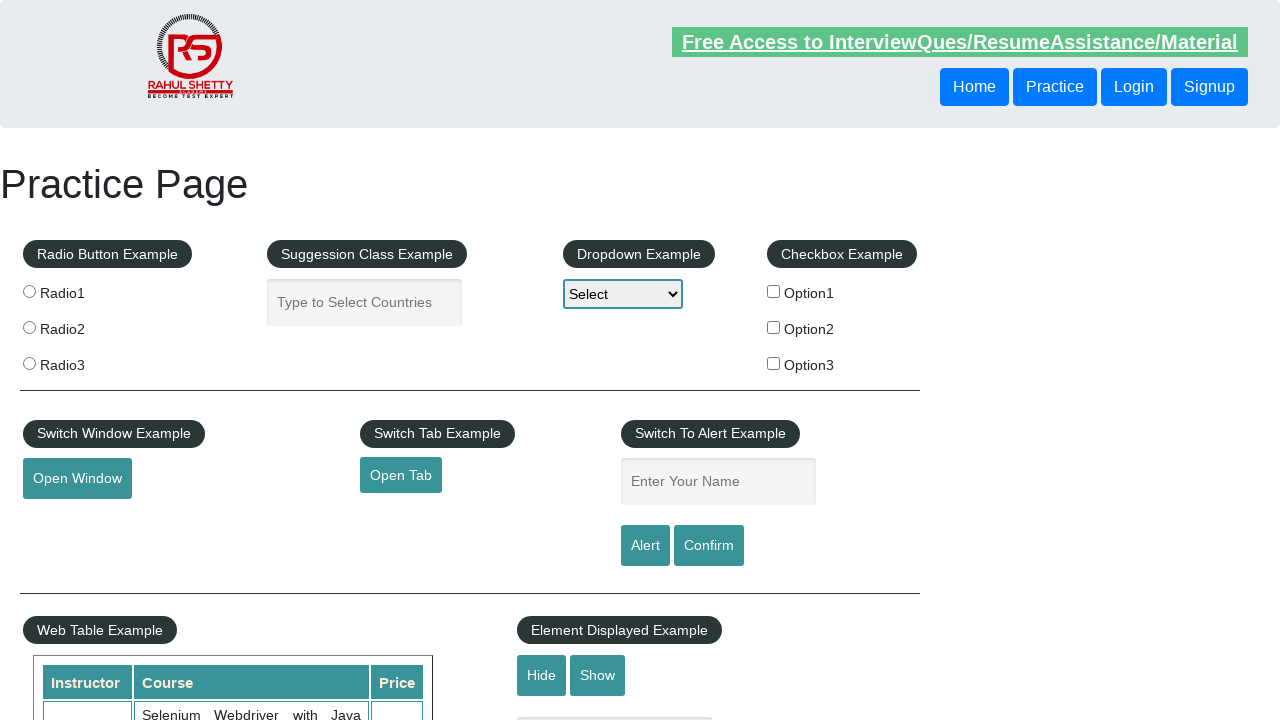

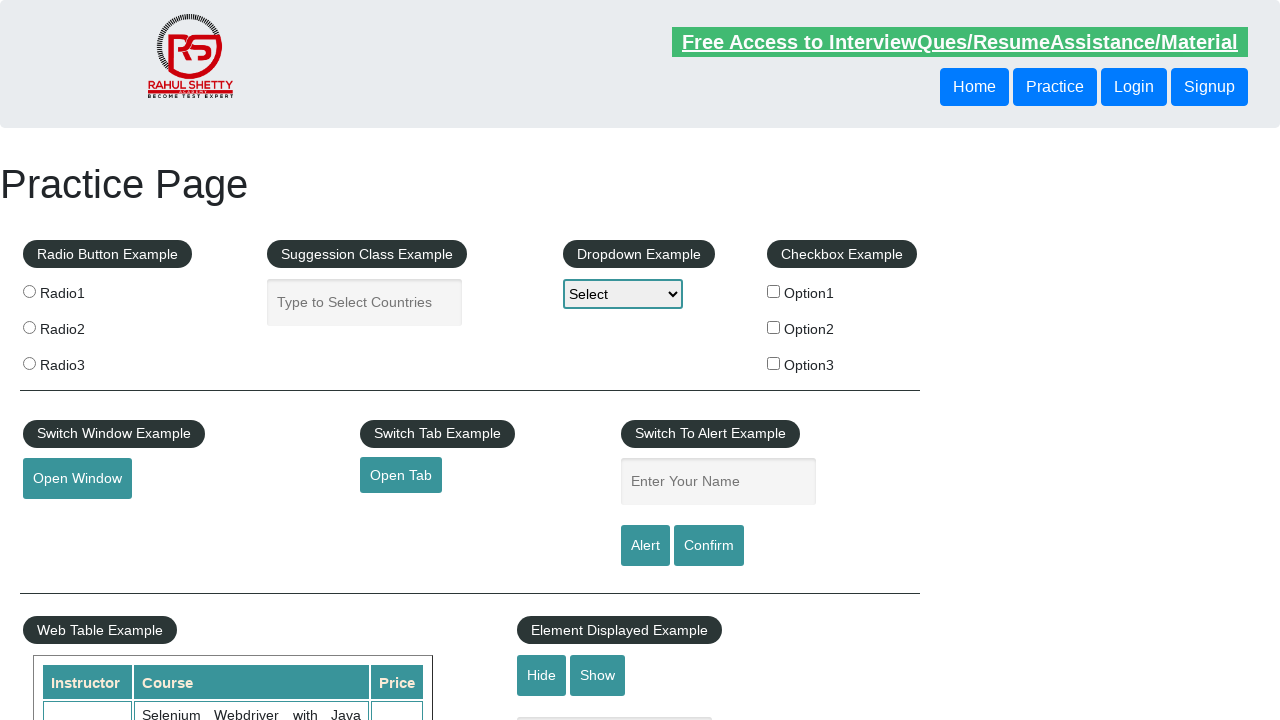